Navigates to the RedBus website and waits for the page to load

Starting URL: https://www.redbus.in/

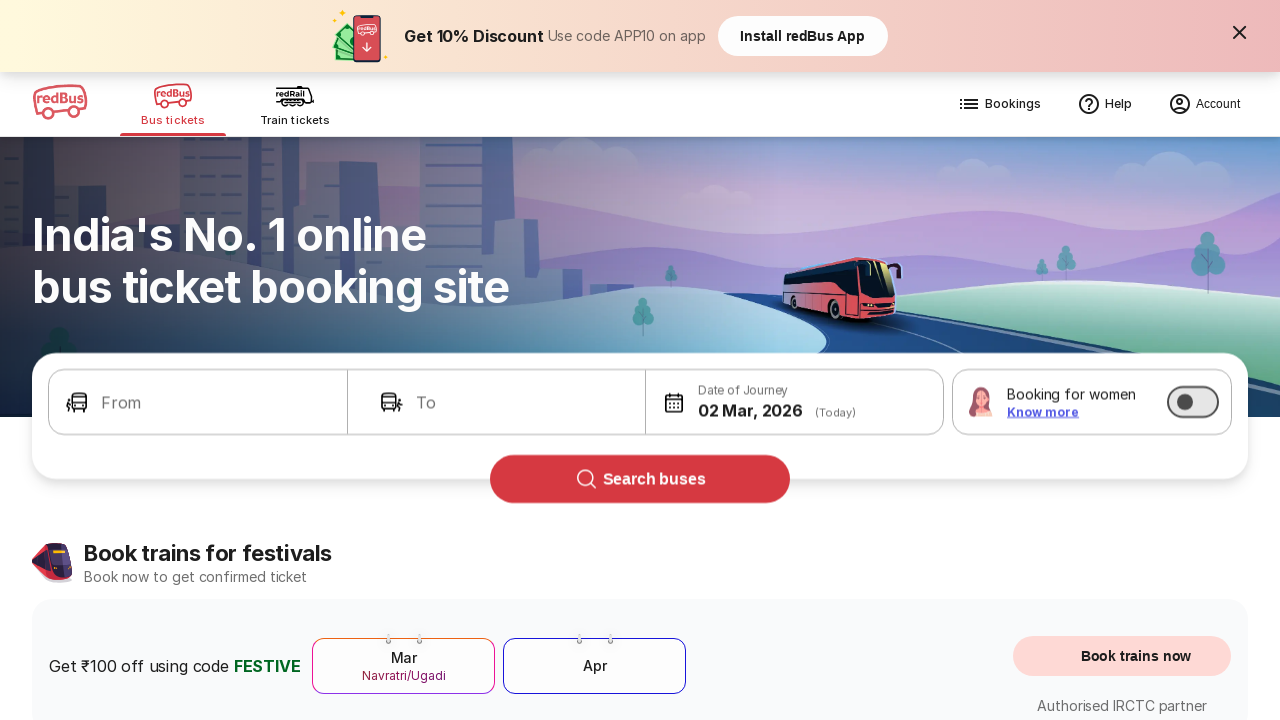

Waited for page to reach domcontentloaded state on RedBus website
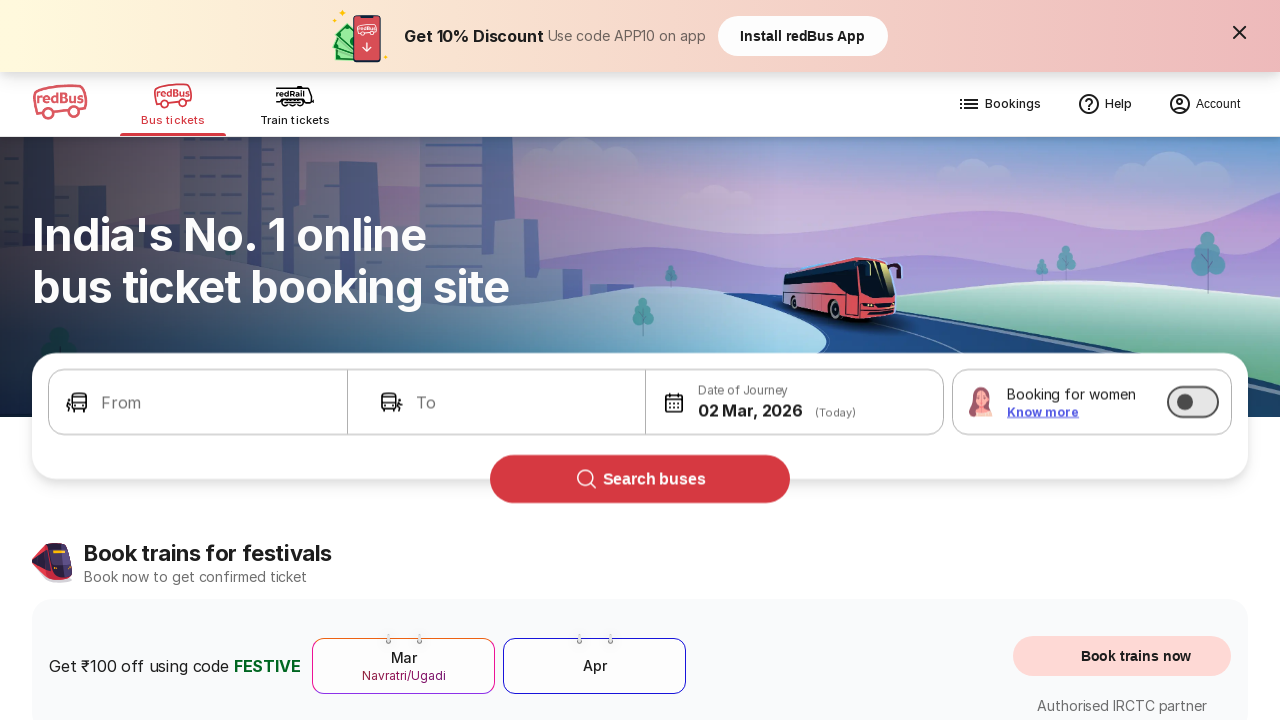

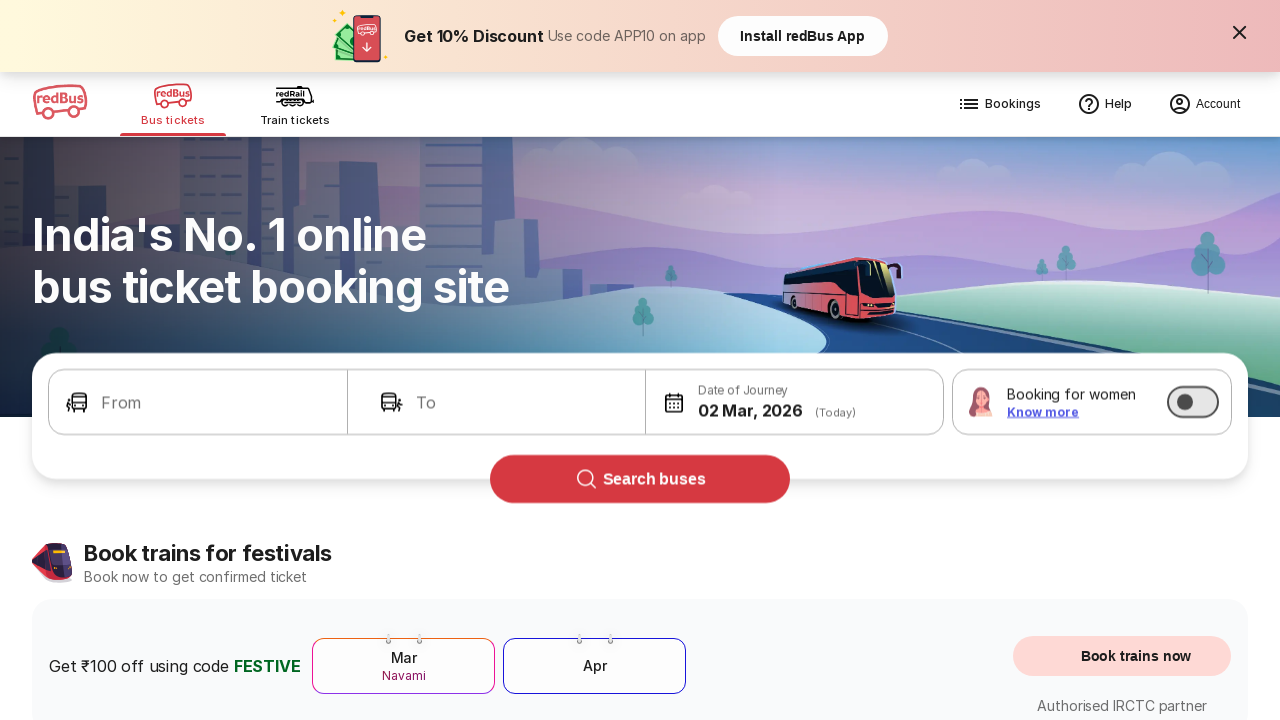